Tests dynamic loading functionality by clicking a start button and waiting for a hidden element to become visible

Starting URL: https://the-internet.herokuapp.com/dynamic_loading/1

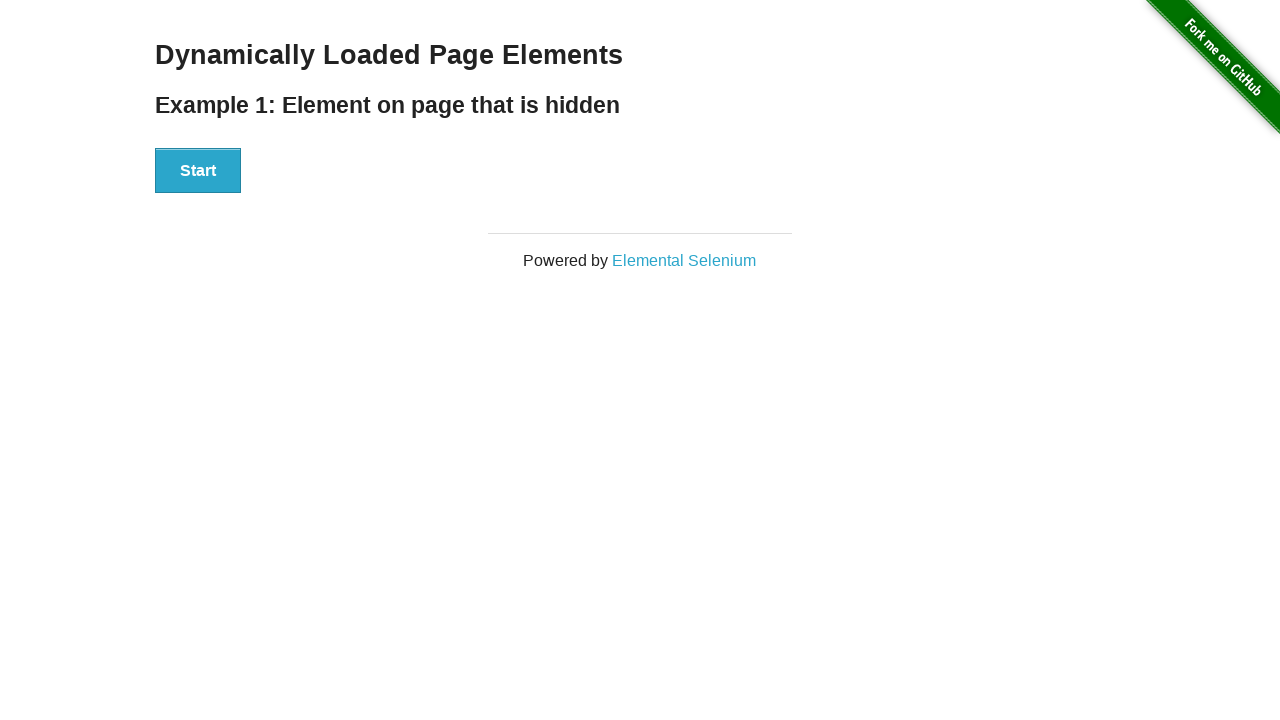

Clicked start button to trigger dynamic loading at (198, 171) on #start button
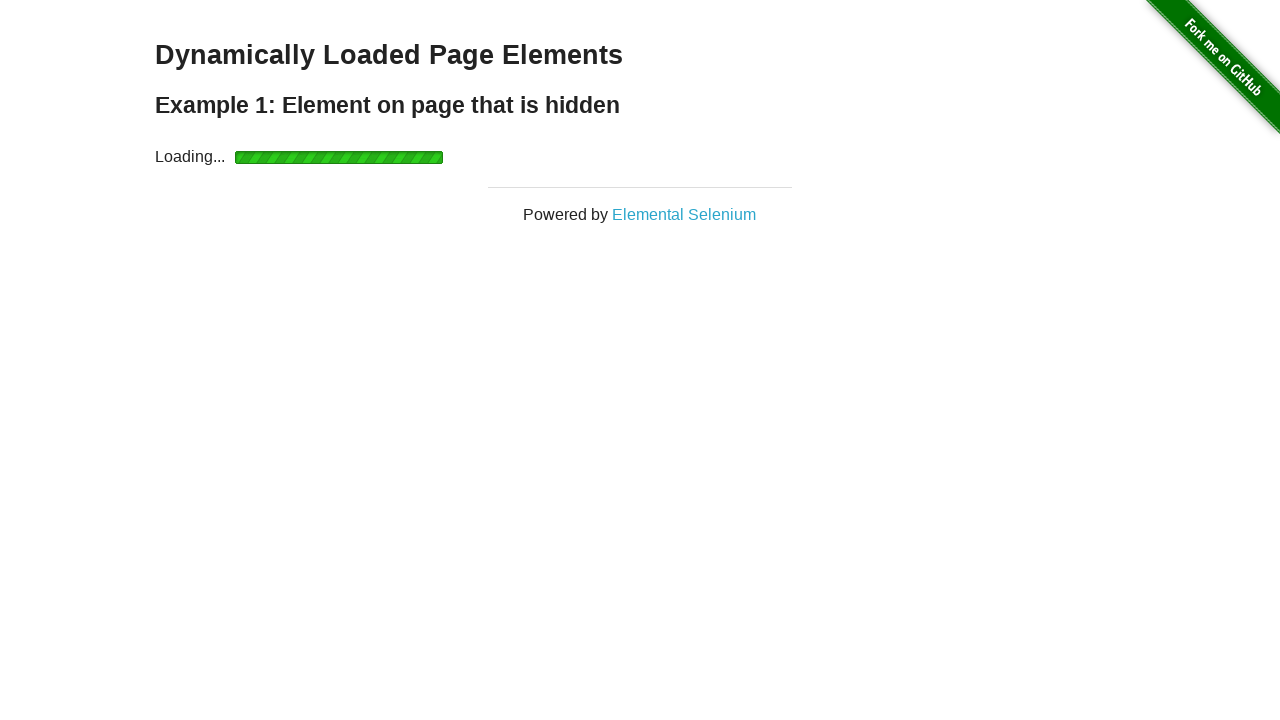

Finish element became visible after dynamic loading completed
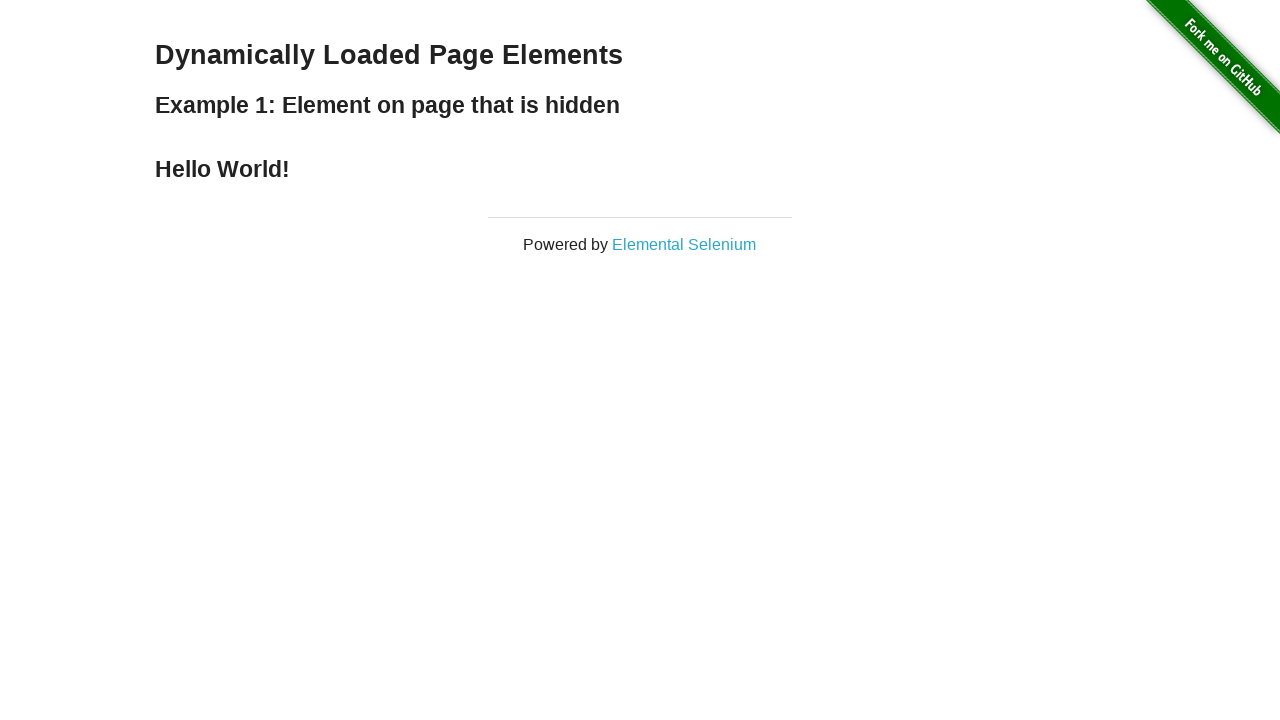

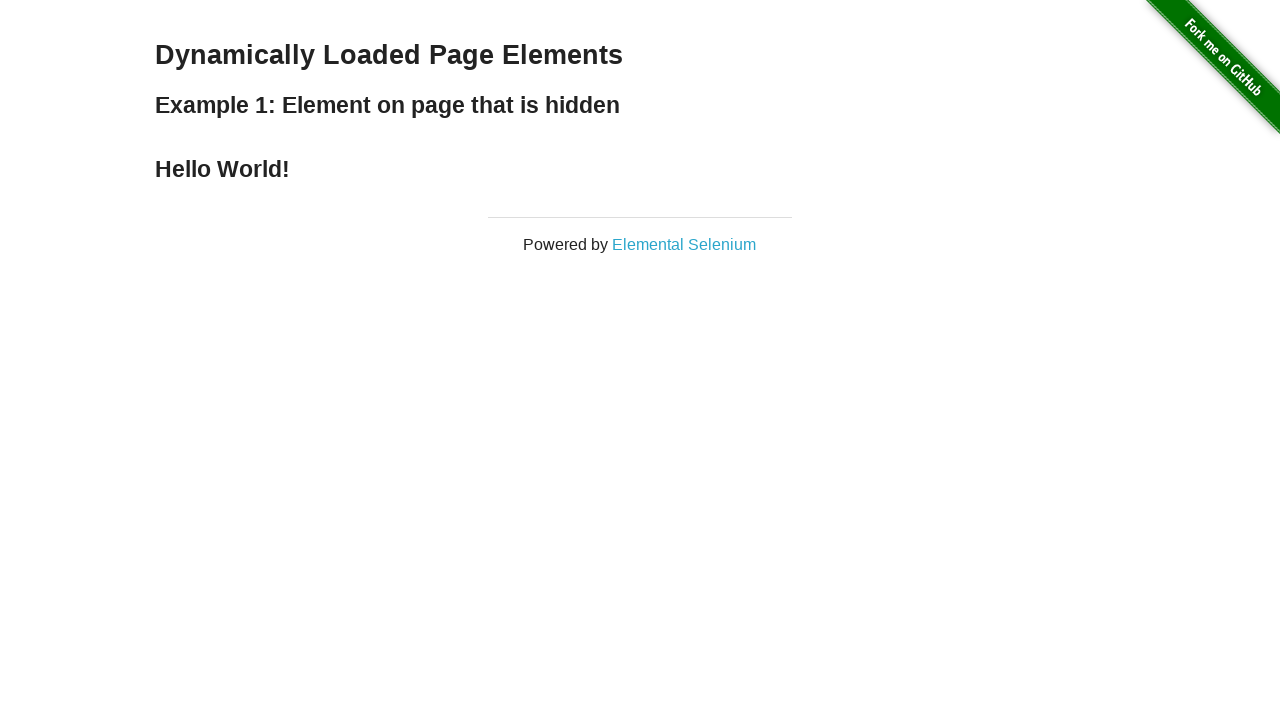